Tests checkbox functionality by verifying initial states and toggling checkbox selections

Starting URL: https://practice.cydeo.com/checkboxes

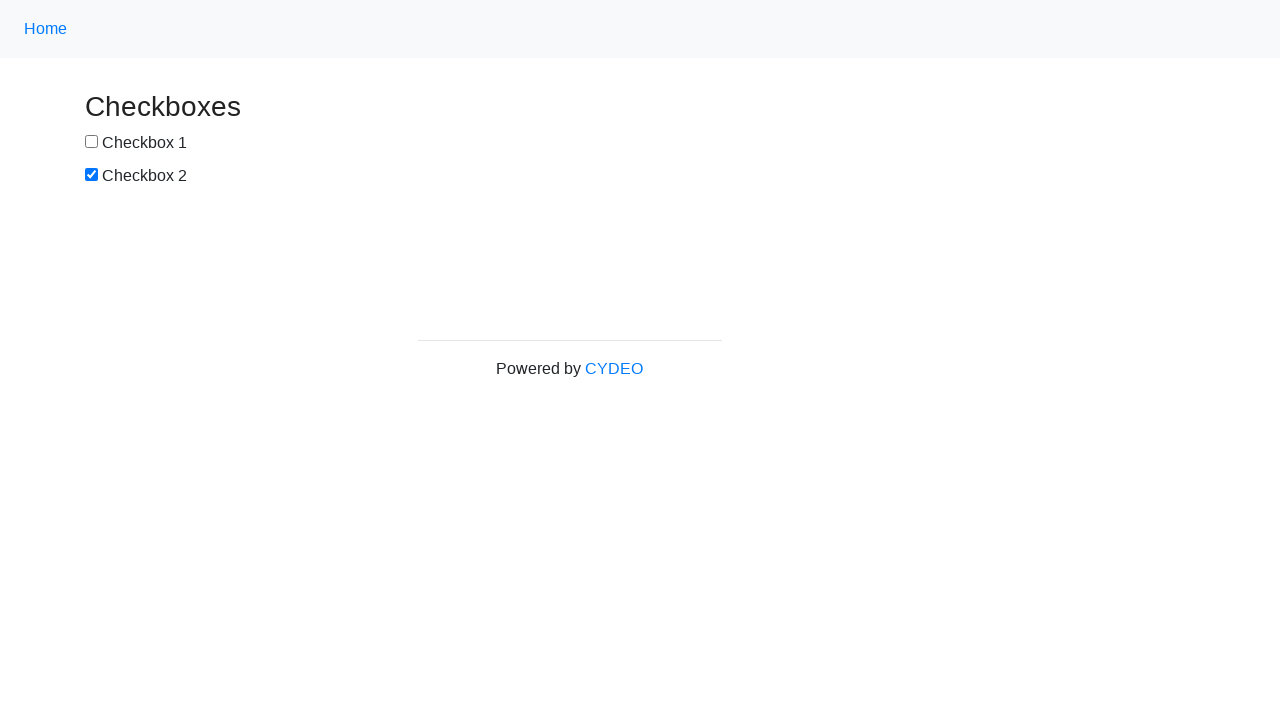

Located checkbox1 element
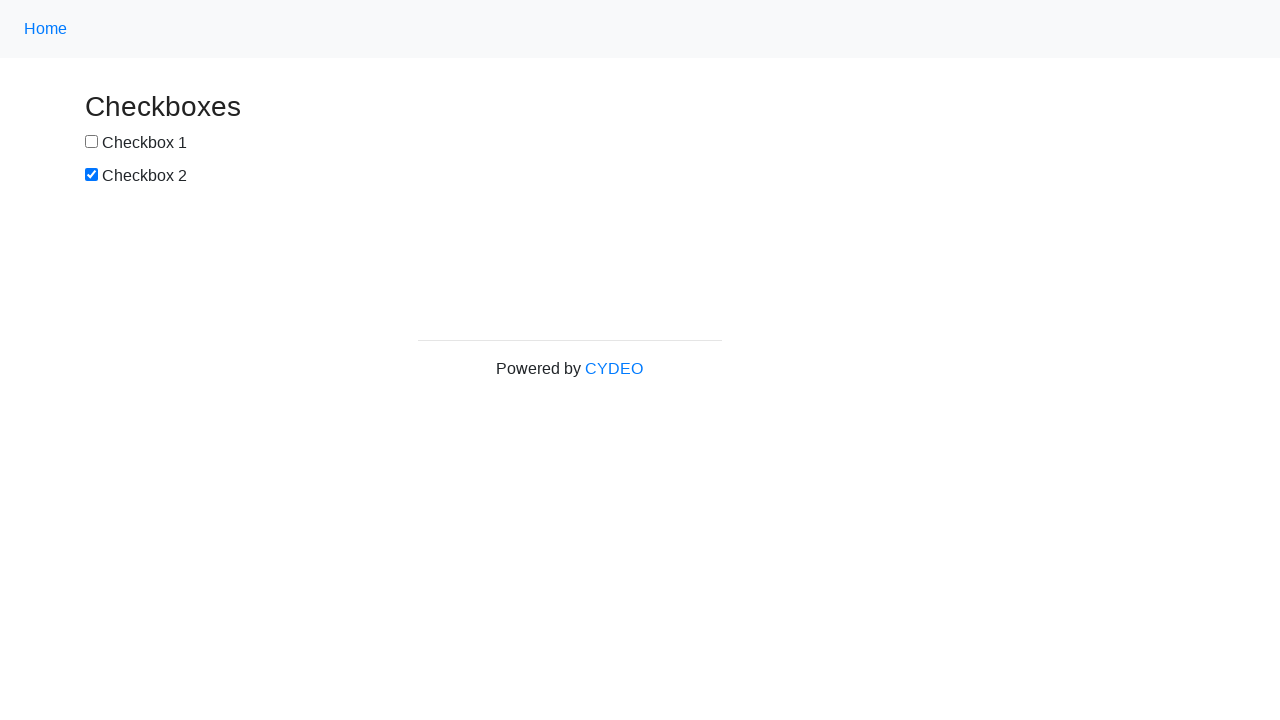

Located checkbox2 element
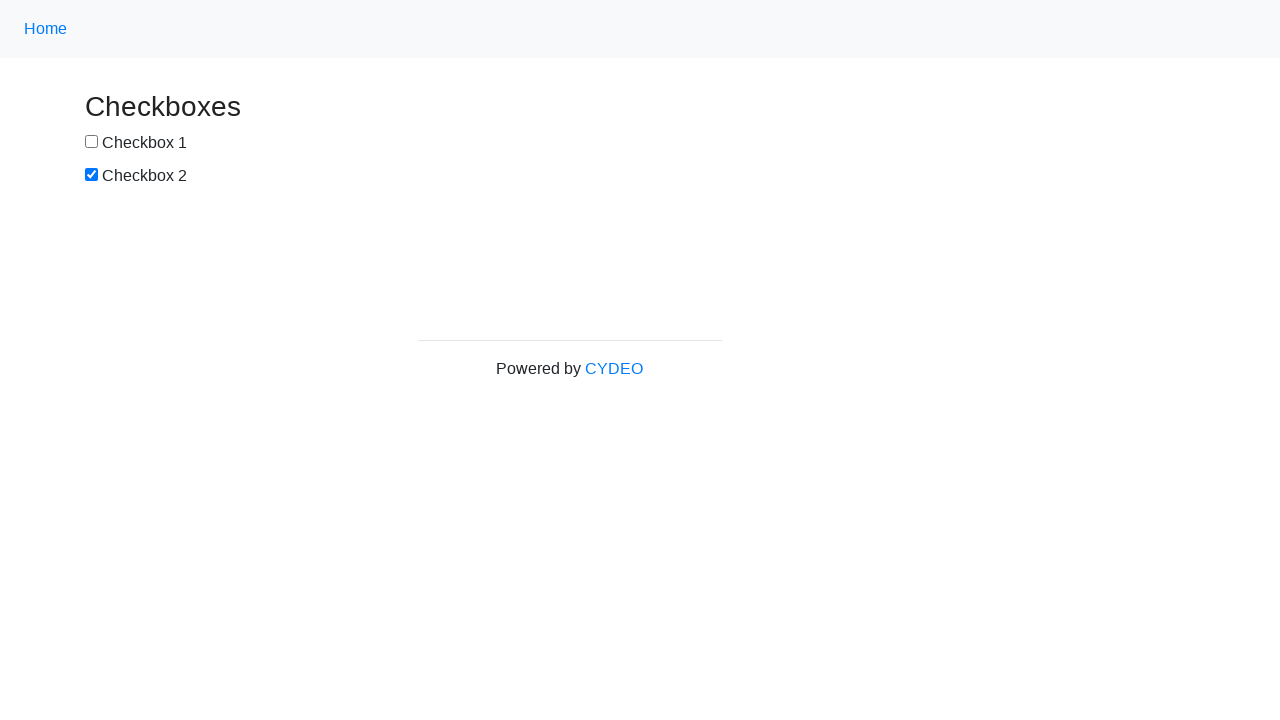

Verified checkbox1 is unchecked initially
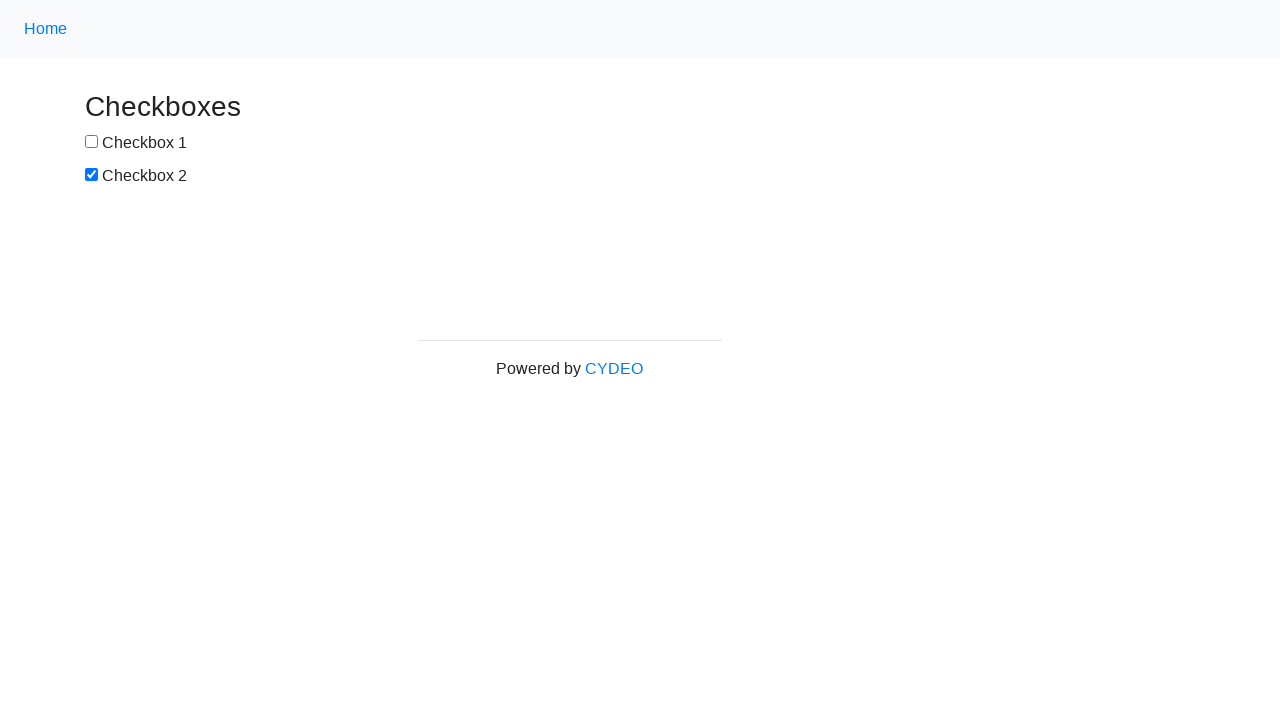

Verified checkbox2 is checked initially
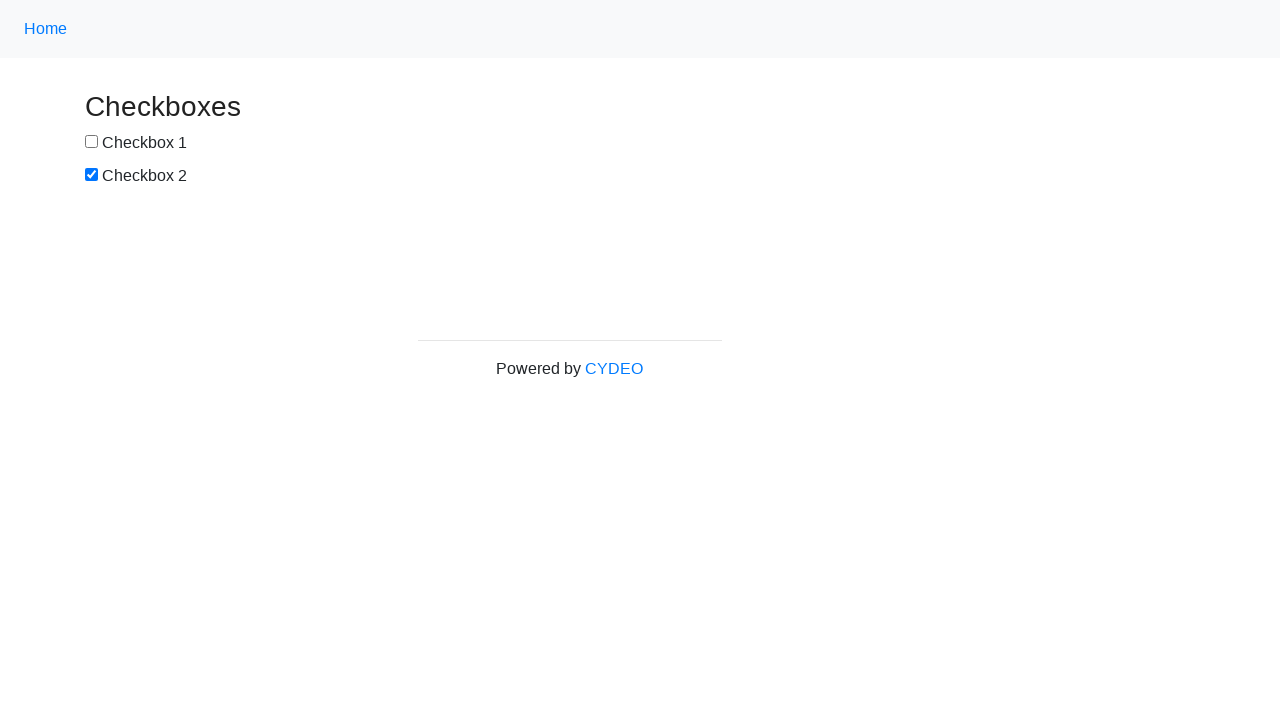

Clicked checkbox1 to select it at (92, 142) on input[name='checkbox1']
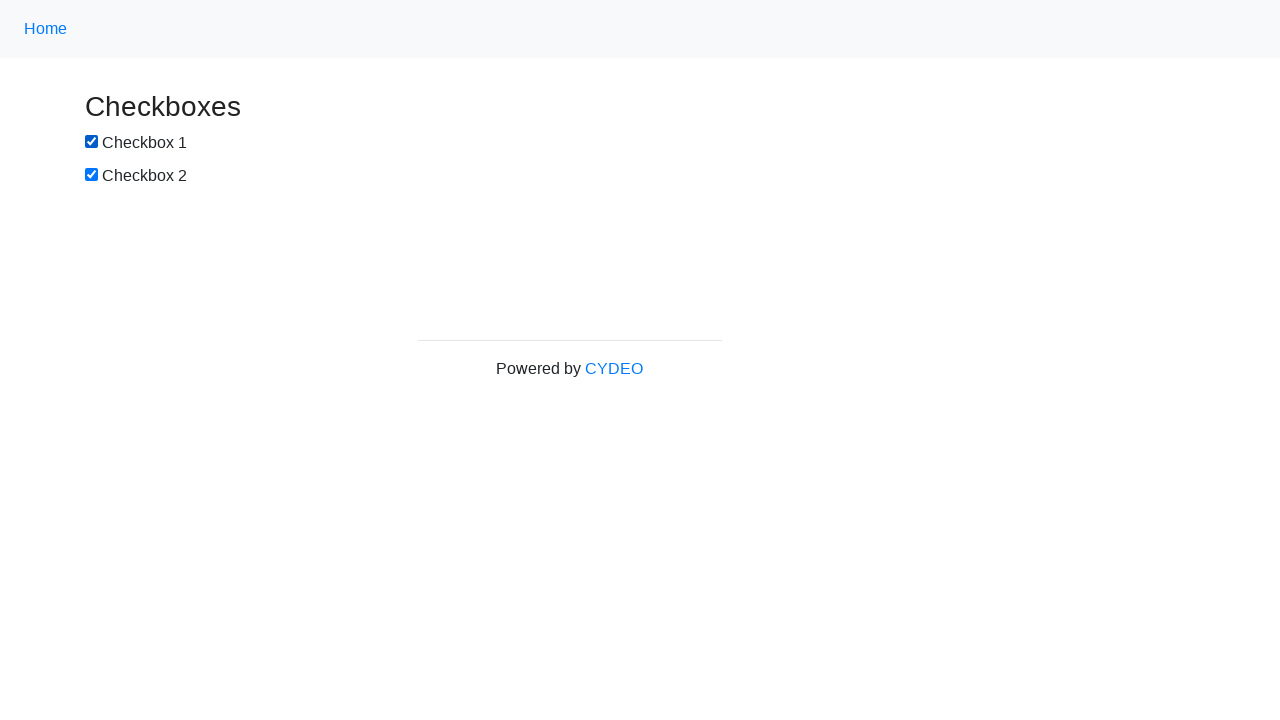

Clicked checkbox2 to deselect it at (92, 175) on input#box2
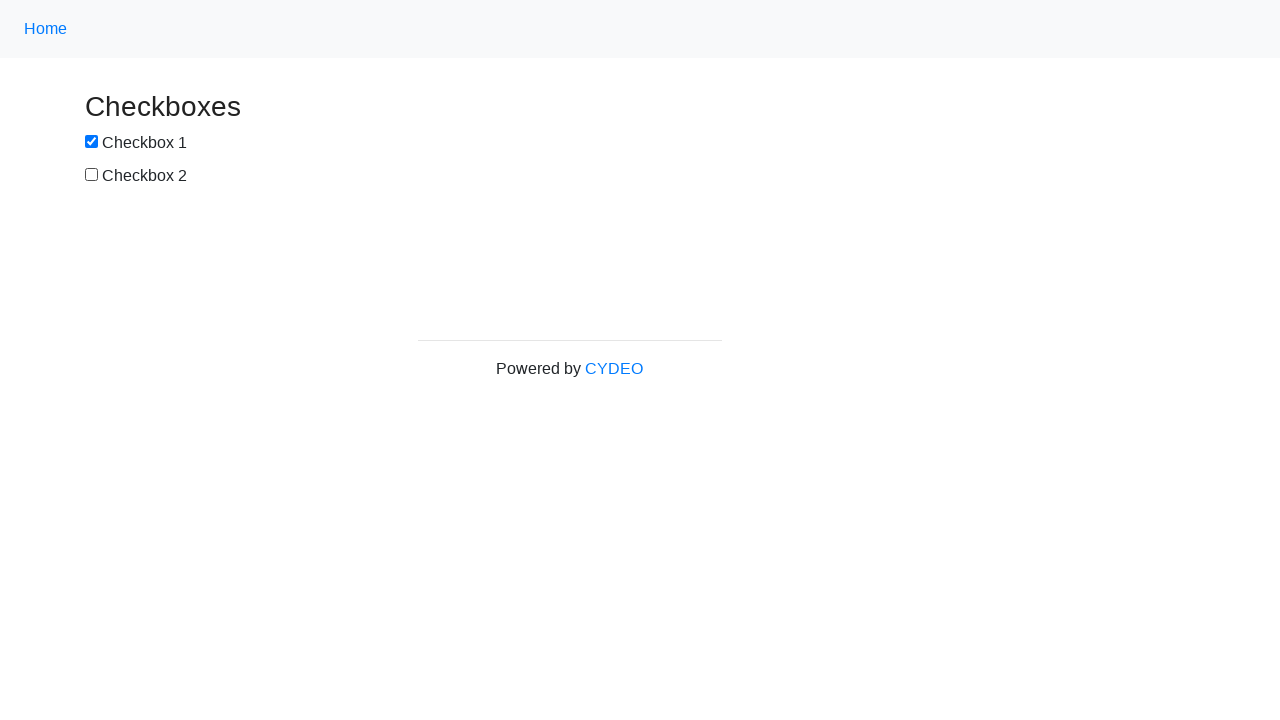

Verified checkbox1 is checked after clicking
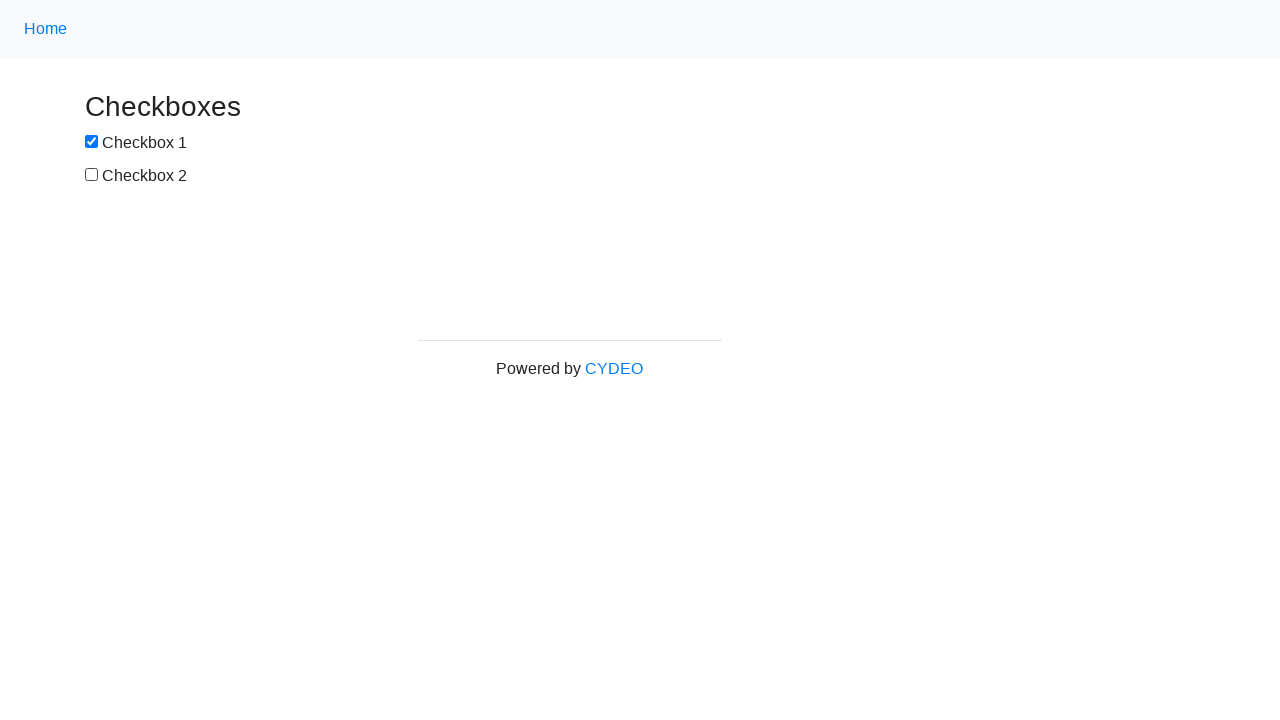

Verified checkbox2 is unchecked after clicking
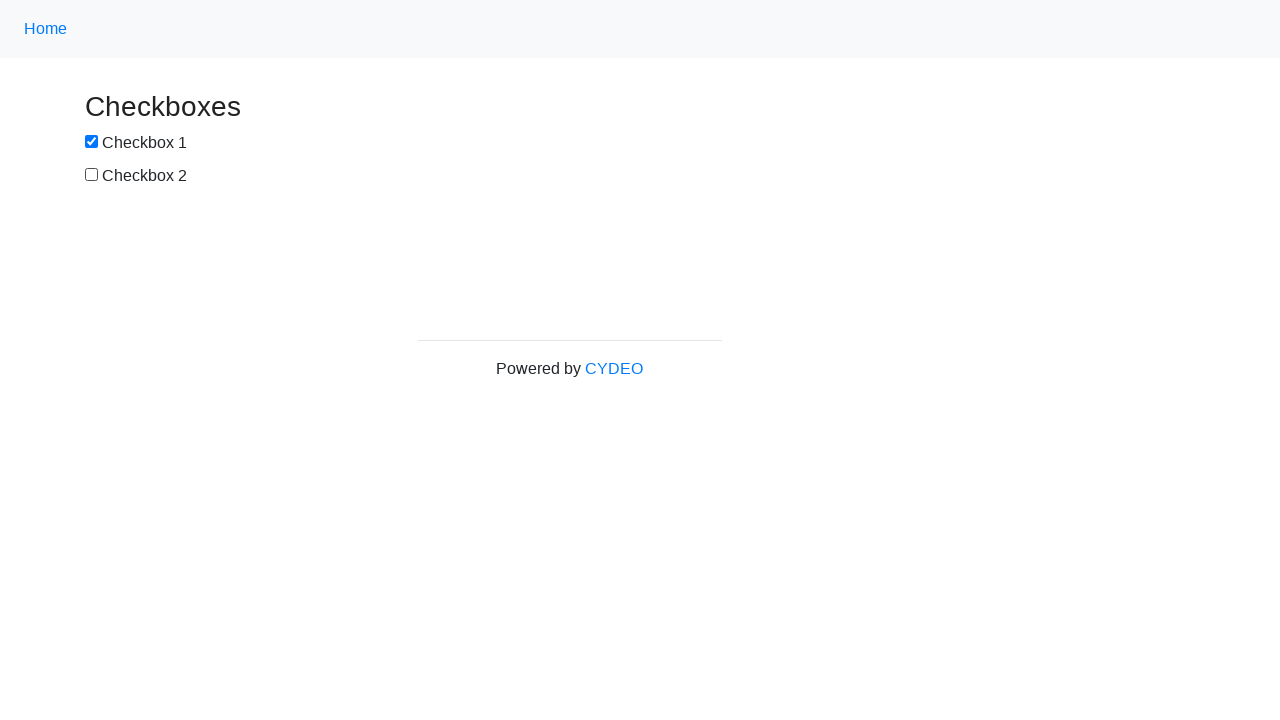

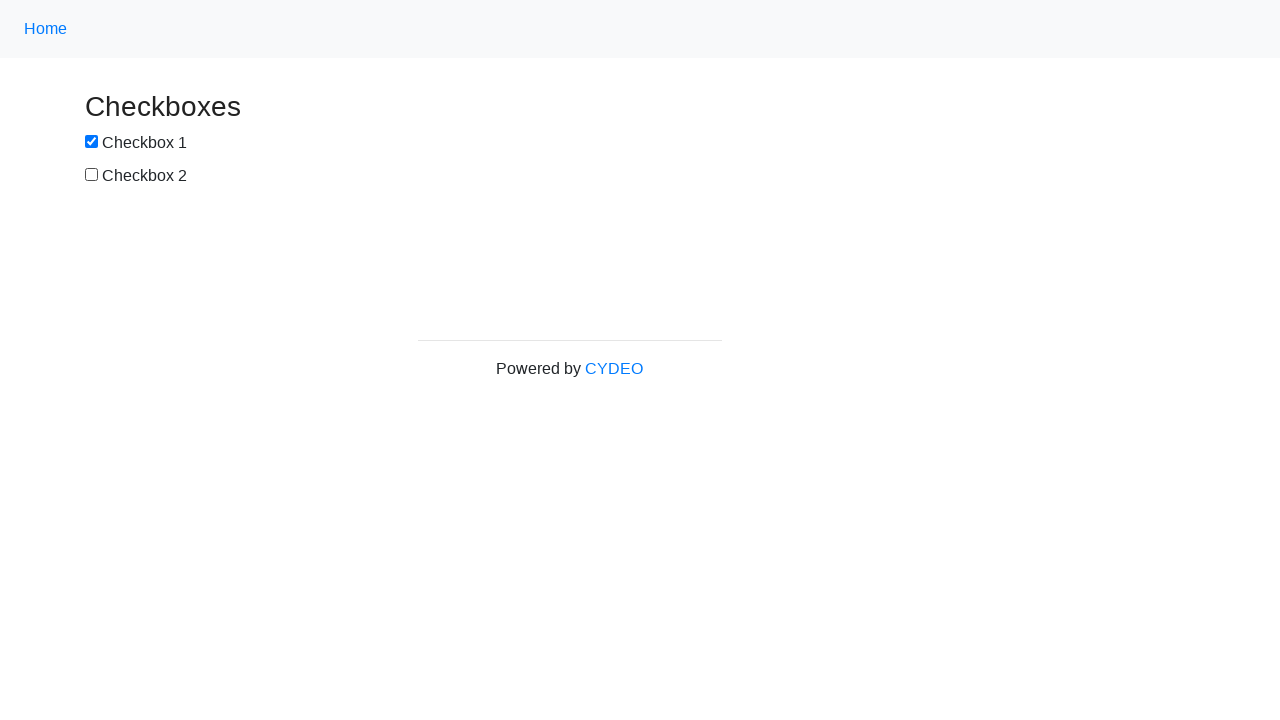